Tests dropdown select functionality by selecting options using value, label, and index

Starting URL: https://the-internet.herokuapp.com/

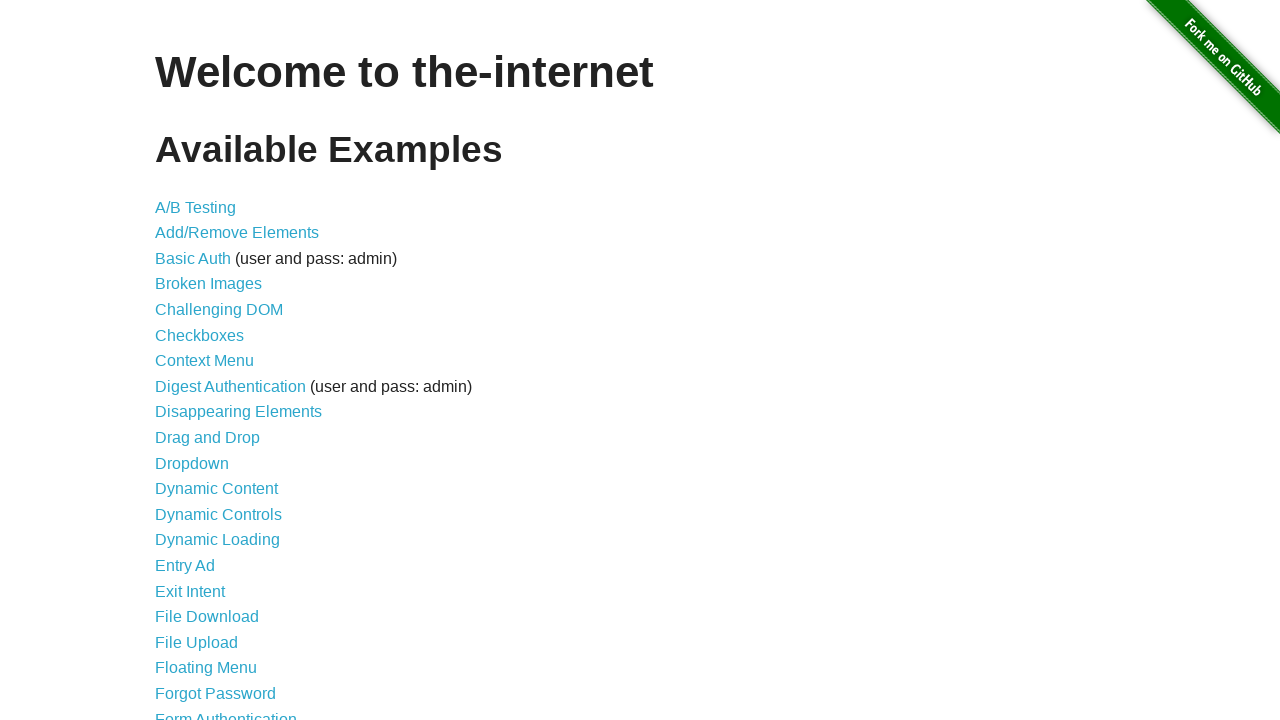

Clicked on dropdown link to navigate to dropdown page at (192, 463) on [href="/dropdown"]
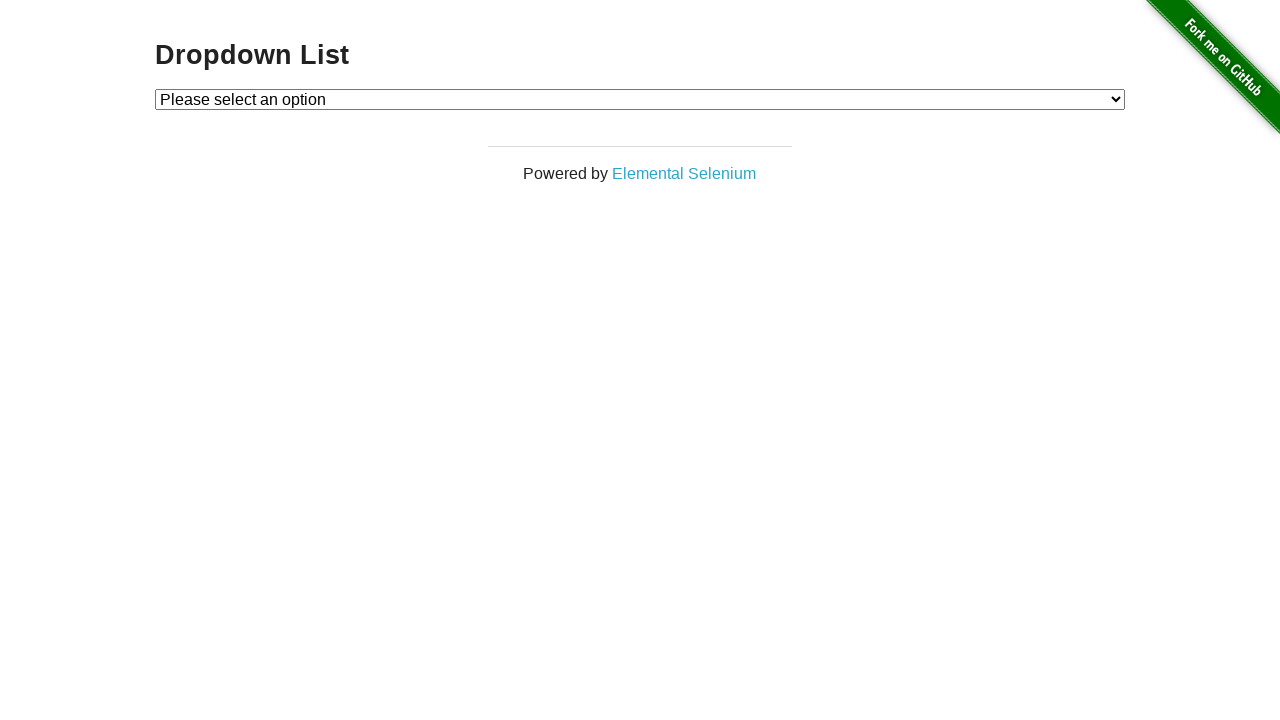

Selected dropdown option by value '1' on #dropdown
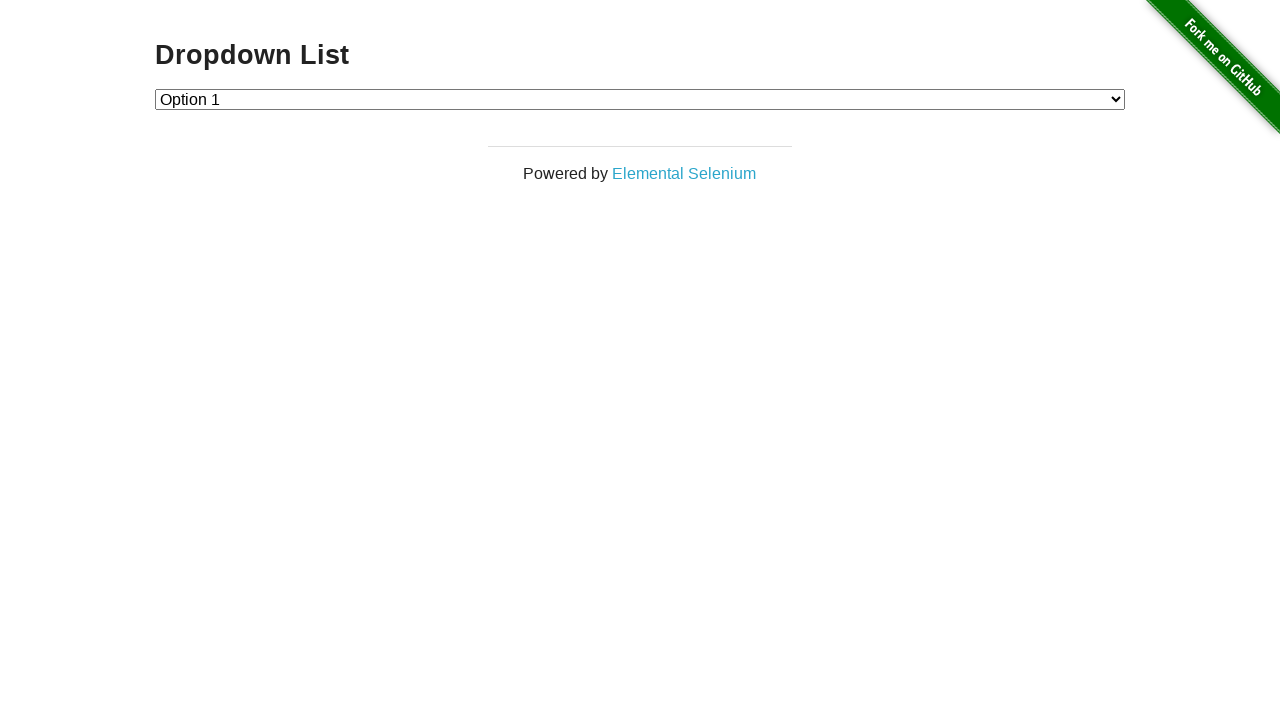

Selected dropdown option by label 'Option 2' on #dropdown
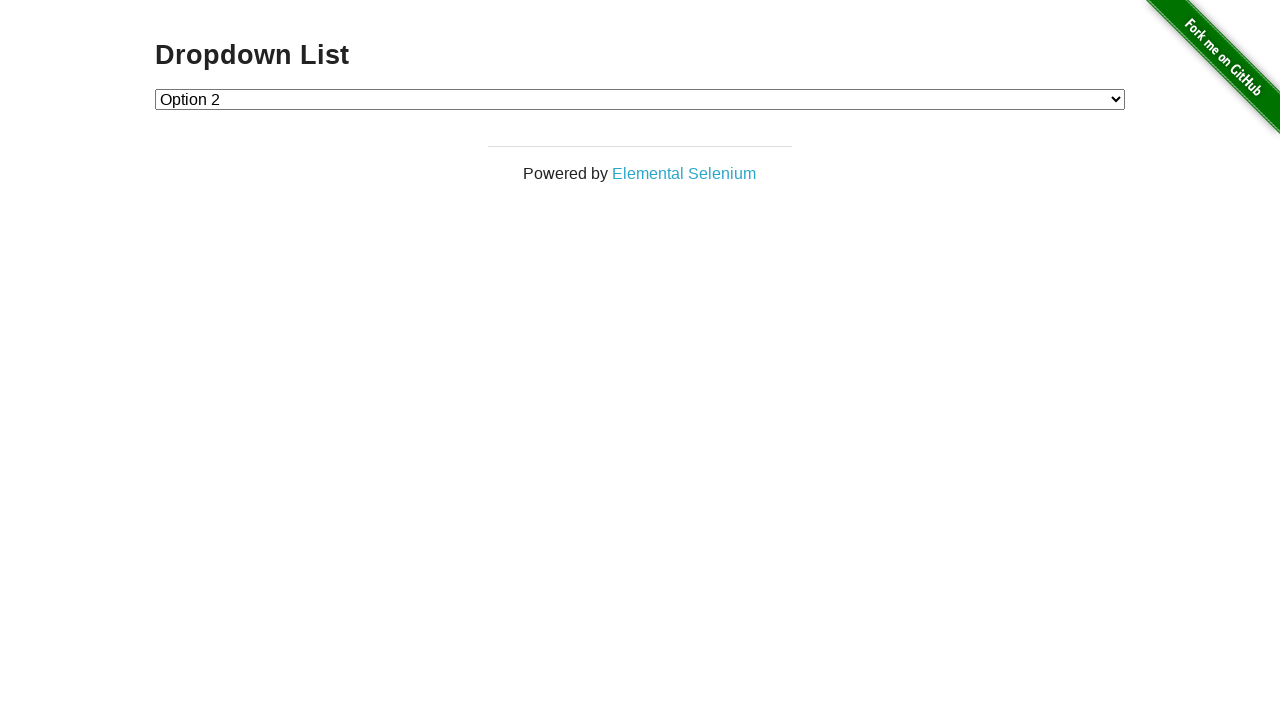

Selected dropdown option by index 1 on #dropdown
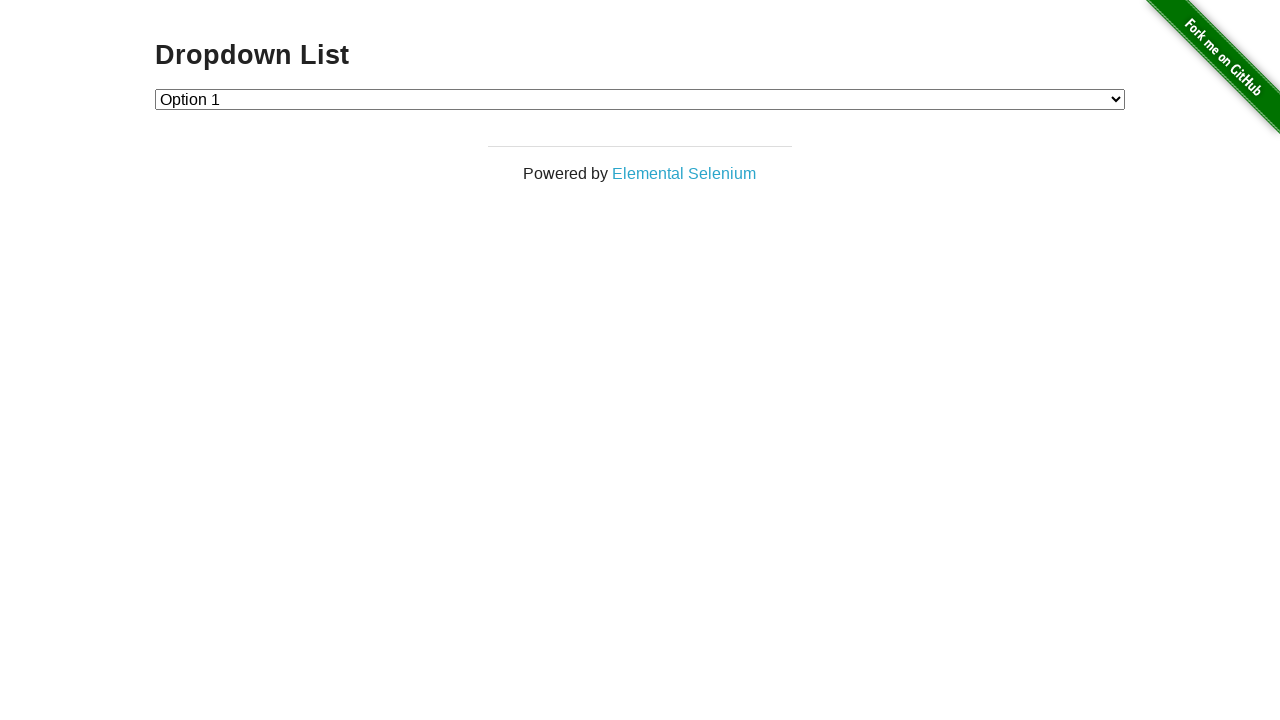

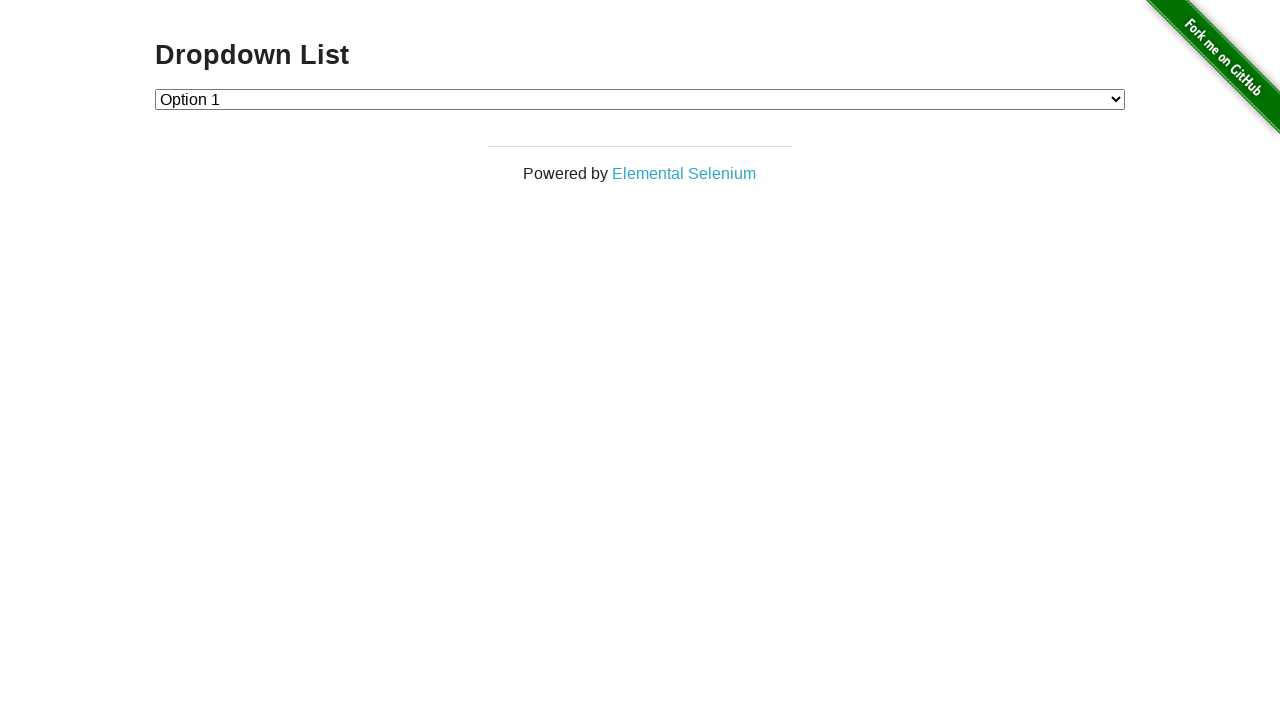